Tests form interaction by extracting a value from an image attribute, performing a mathematical calculation, filling an input field with the result, checking a checkbox, selecting a radio button, and submitting the form.

Starting URL: http://suninjuly.github.io/get_attribute.html

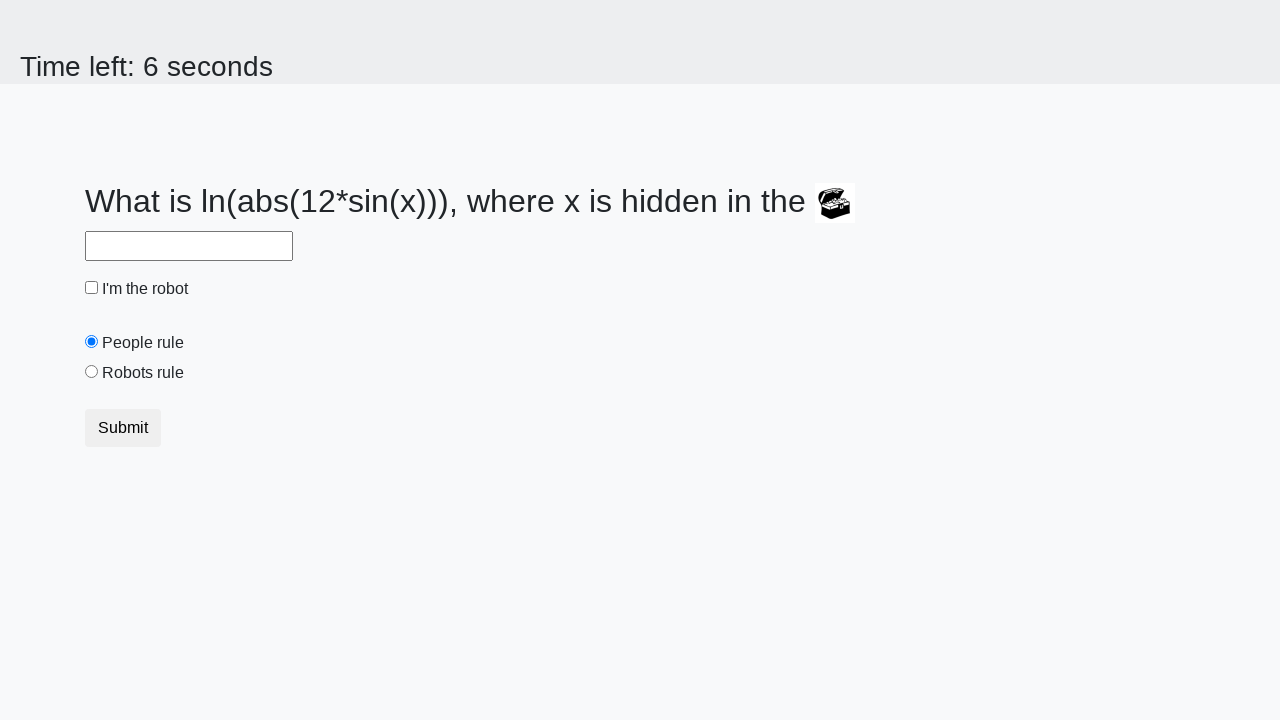

Located treasure image element and extracted valuex attribute
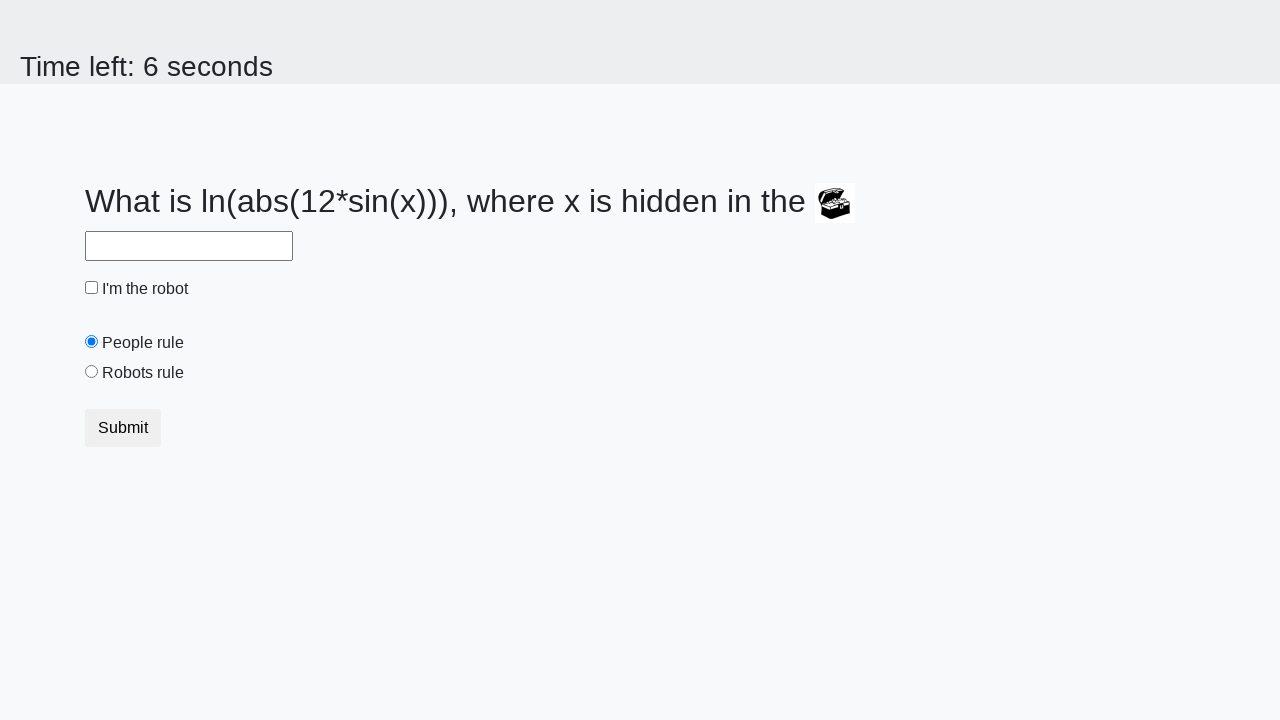

Calculated mathematical result using formula: log(abs(12 * sin(399))) = -1.5474740620038219
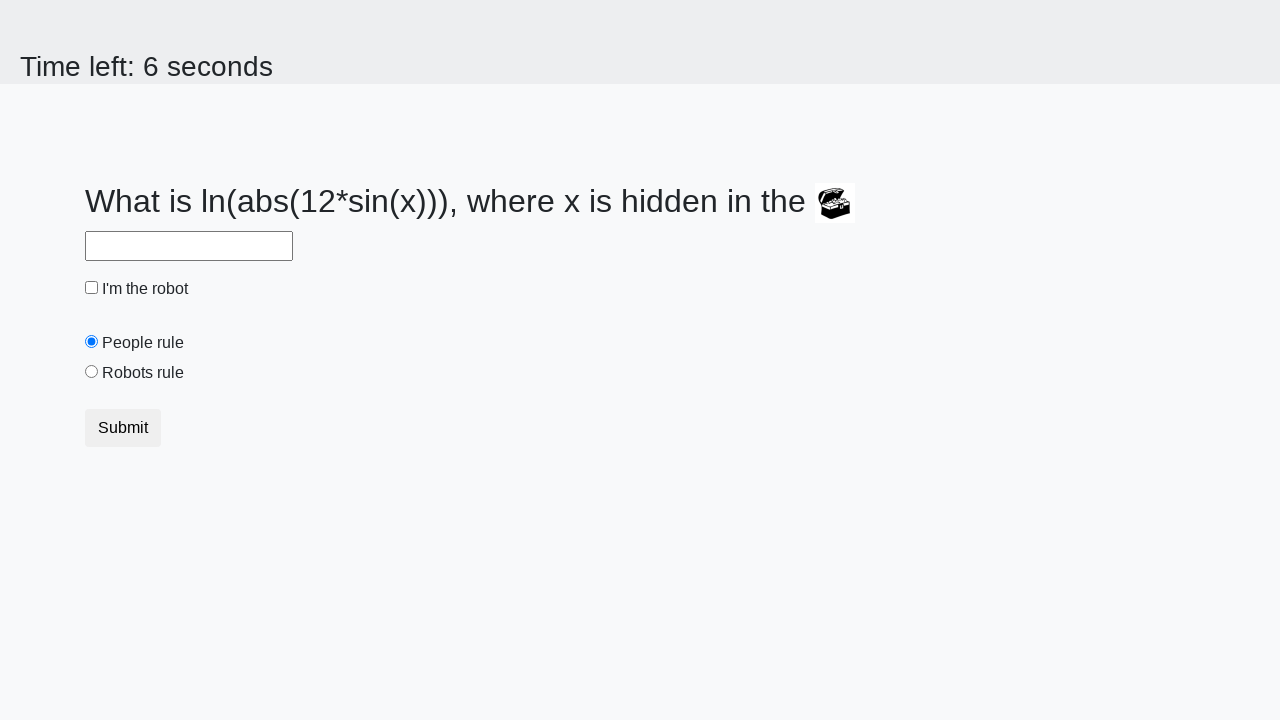

Filled answer input field with calculated value on input#answer
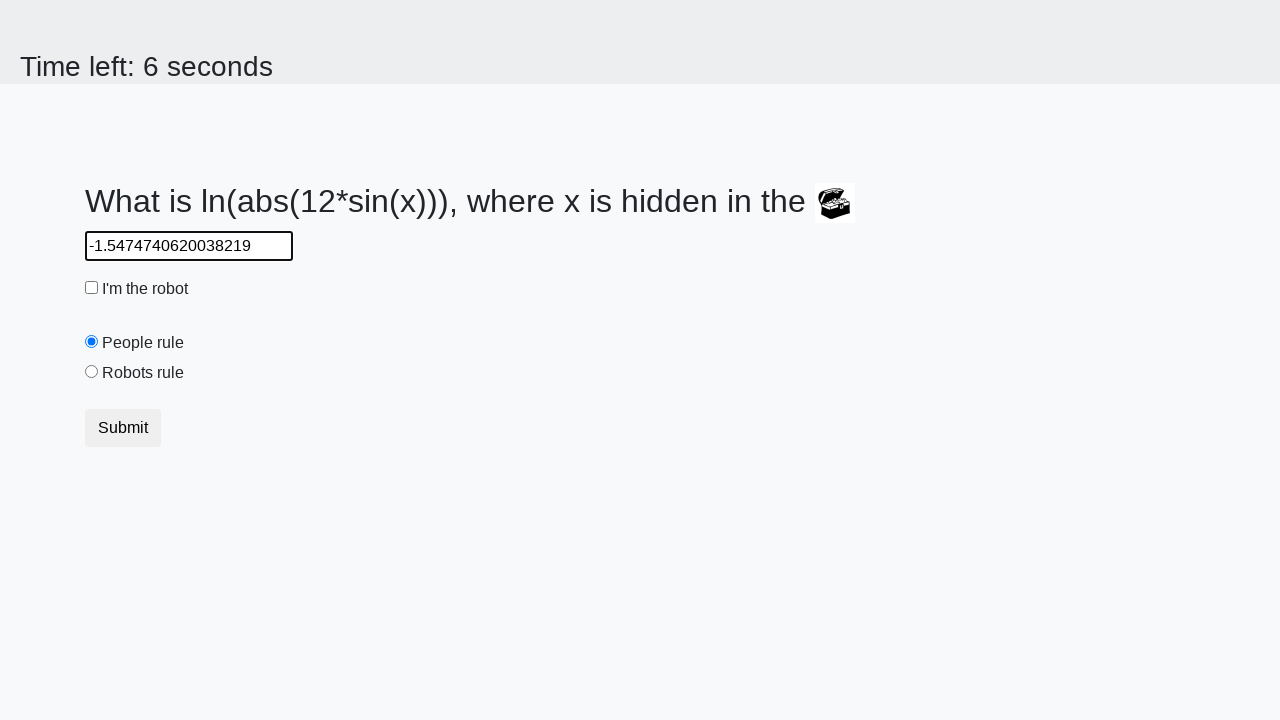

Checked the robot checkbox at (92, 288) on input#robotCheckbox
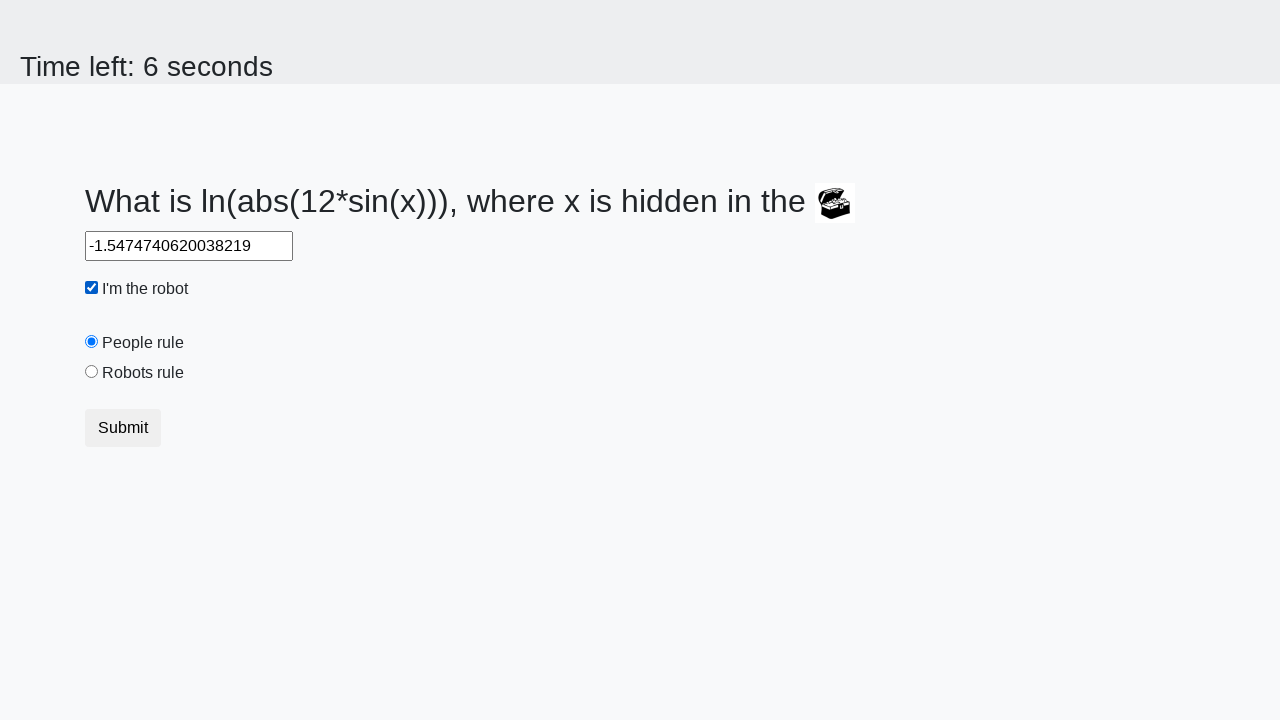

Selected the robots rule radio button at (92, 372) on input#robotsRule
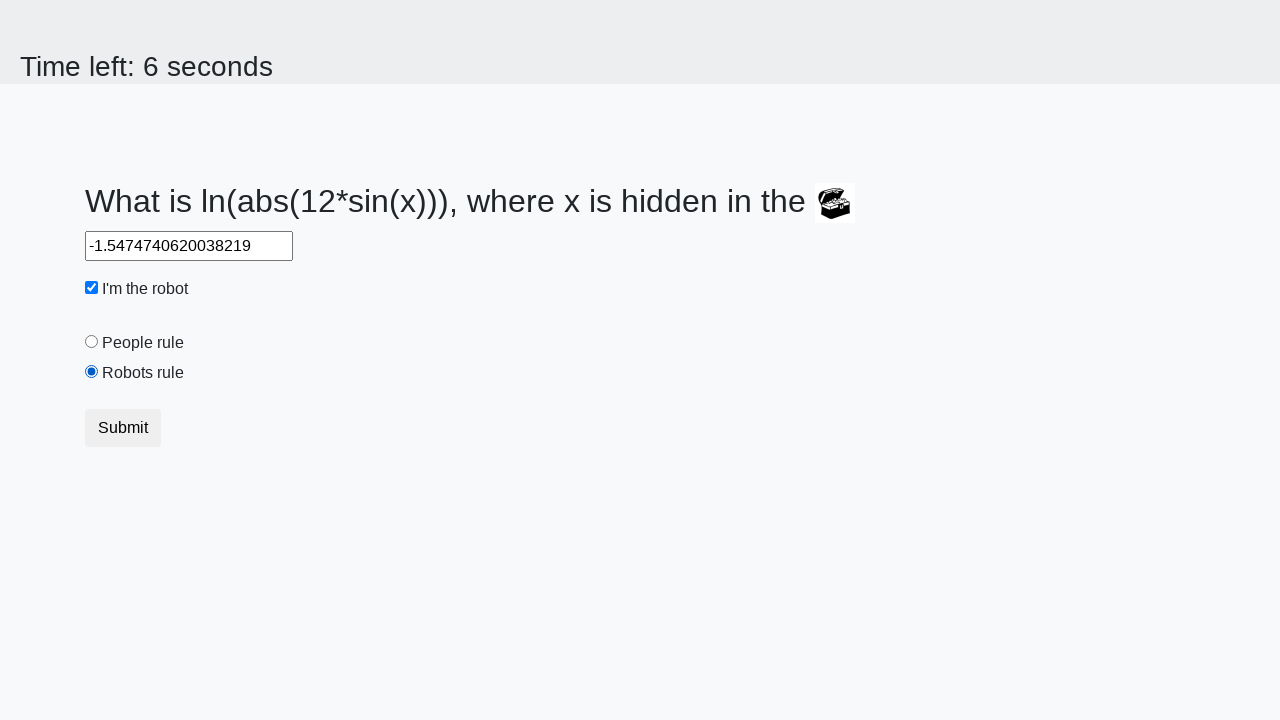

Clicked form submit button at (123, 428) on button[type="submit"]
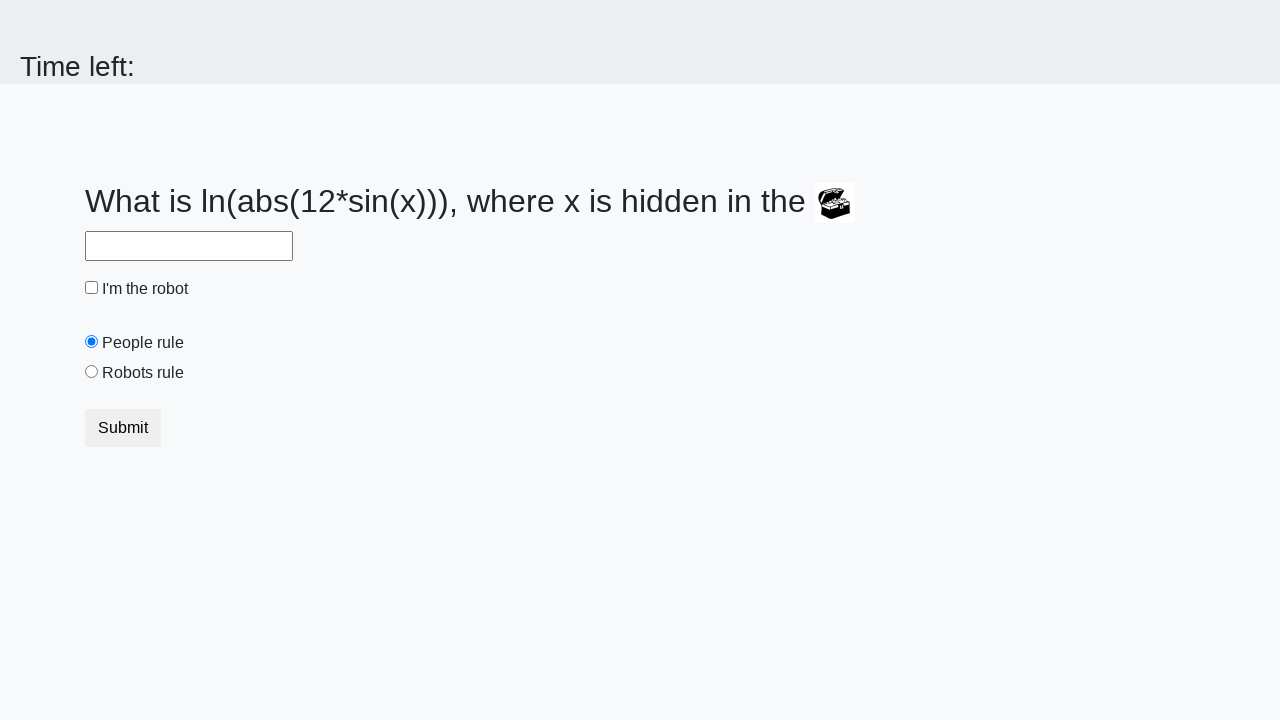

Accepted alert dialog after form submission
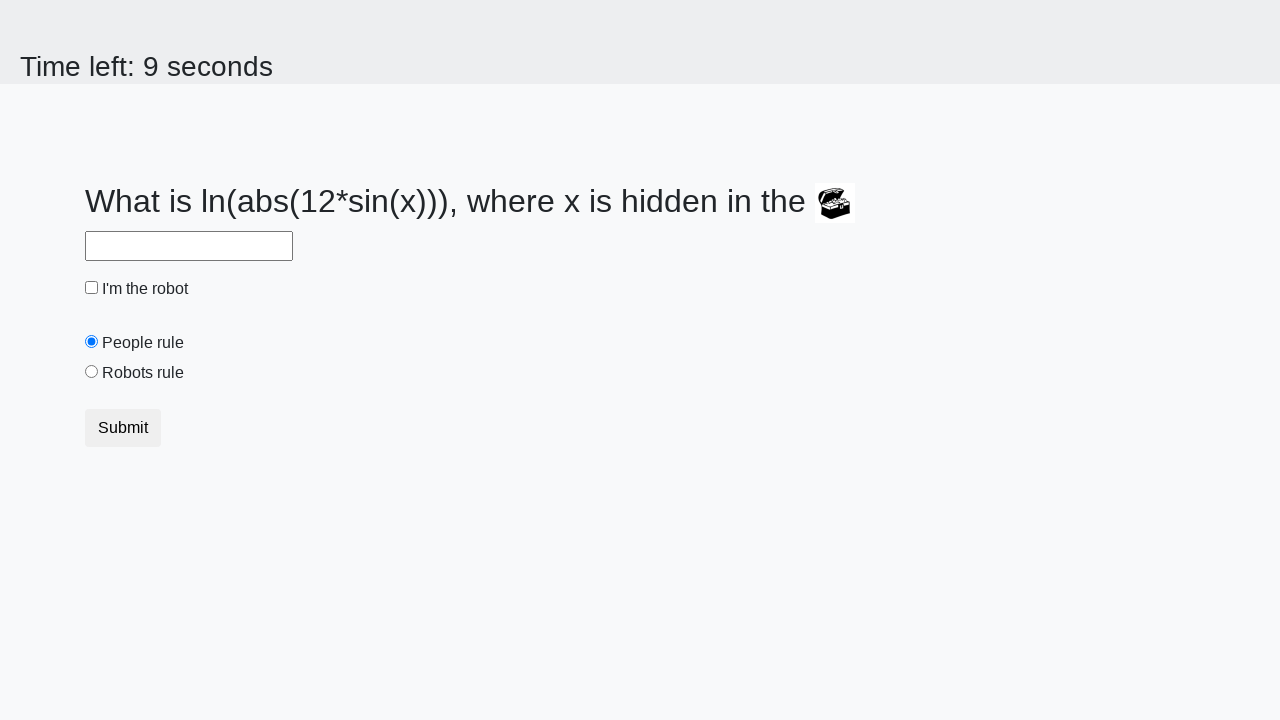

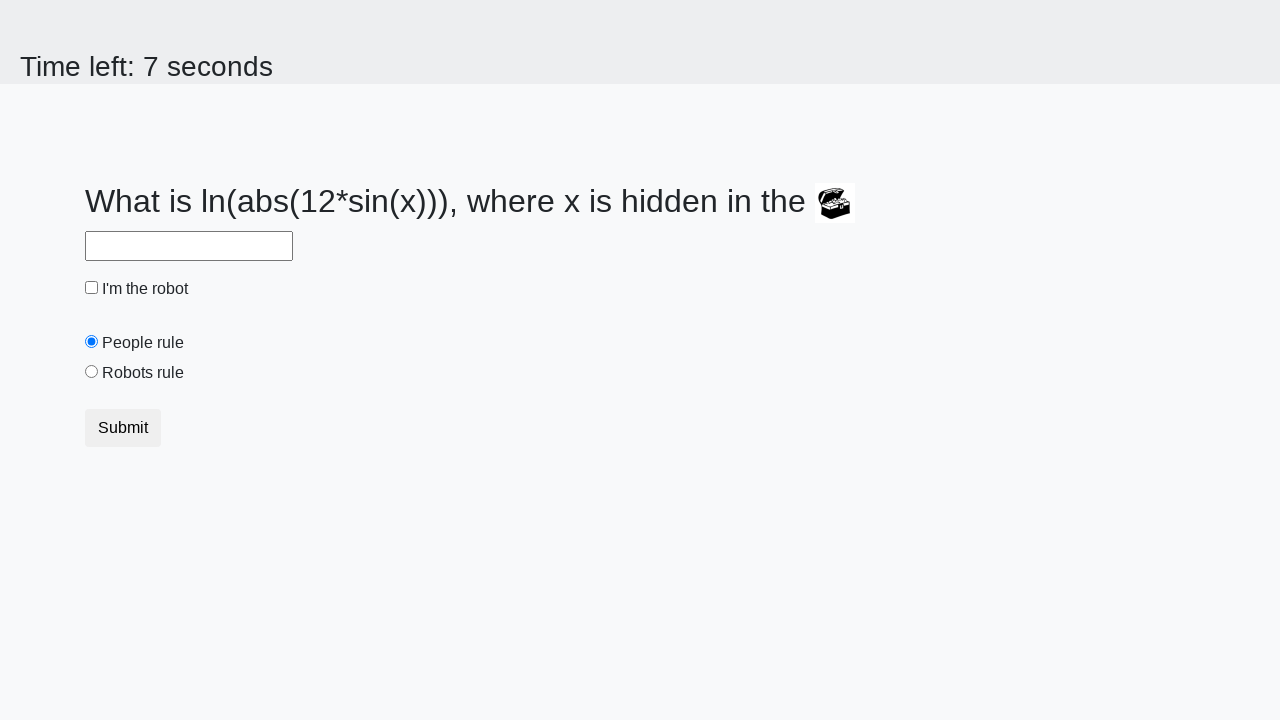